Opens multiple navigation links from selenium.dev in new tabs by right-clicking and selecting "open in new tab", then switches between all opened tabs

Starting URL: https://www.selenium.dev

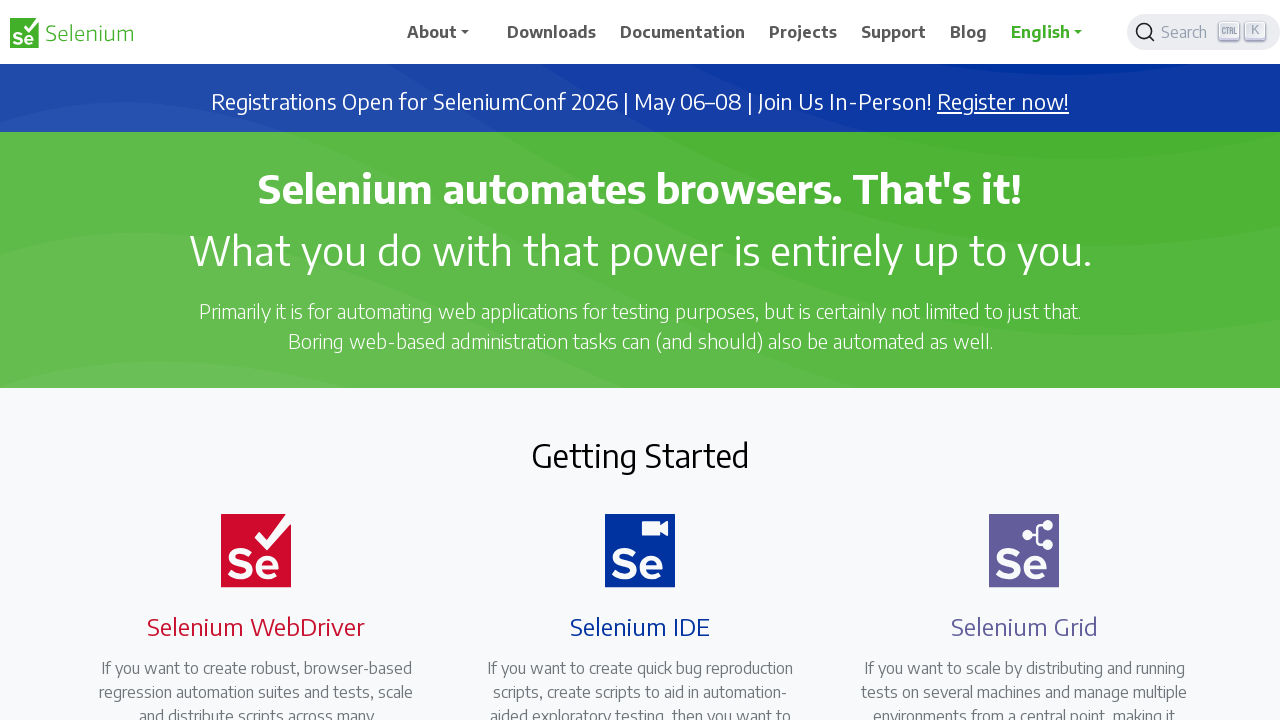

Located Downloads navigation link
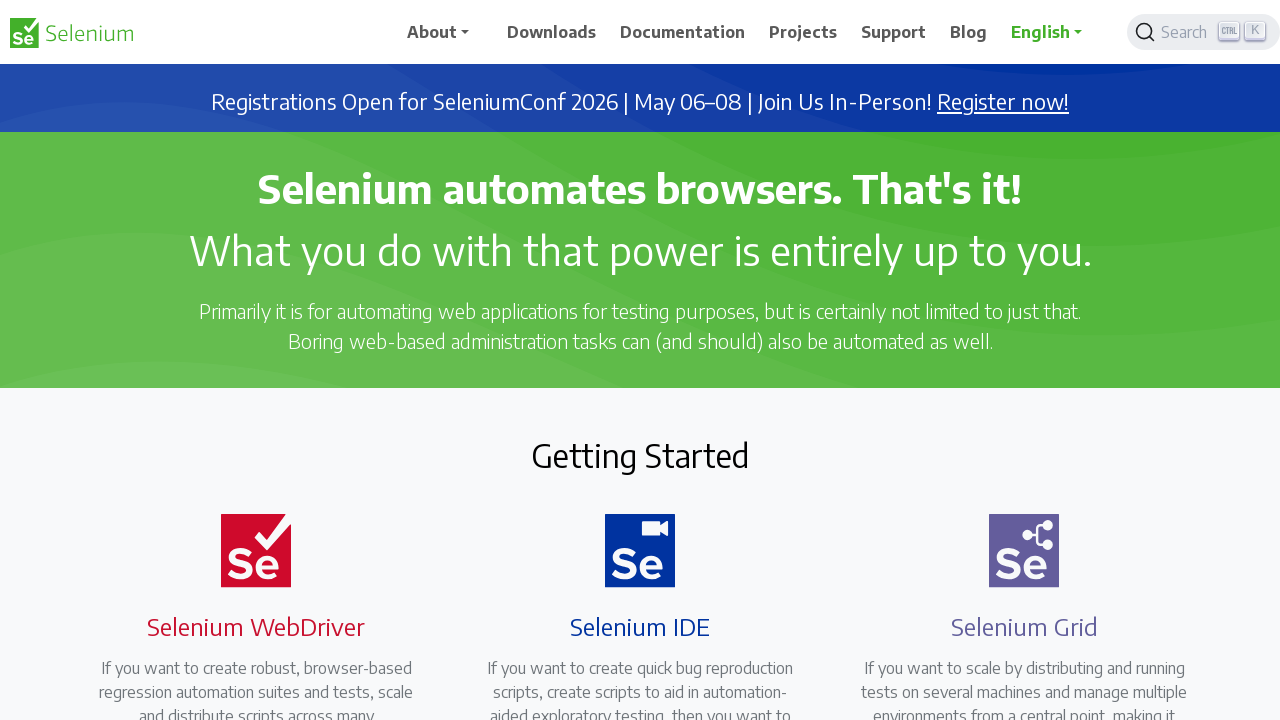

Located Documentation navigation link
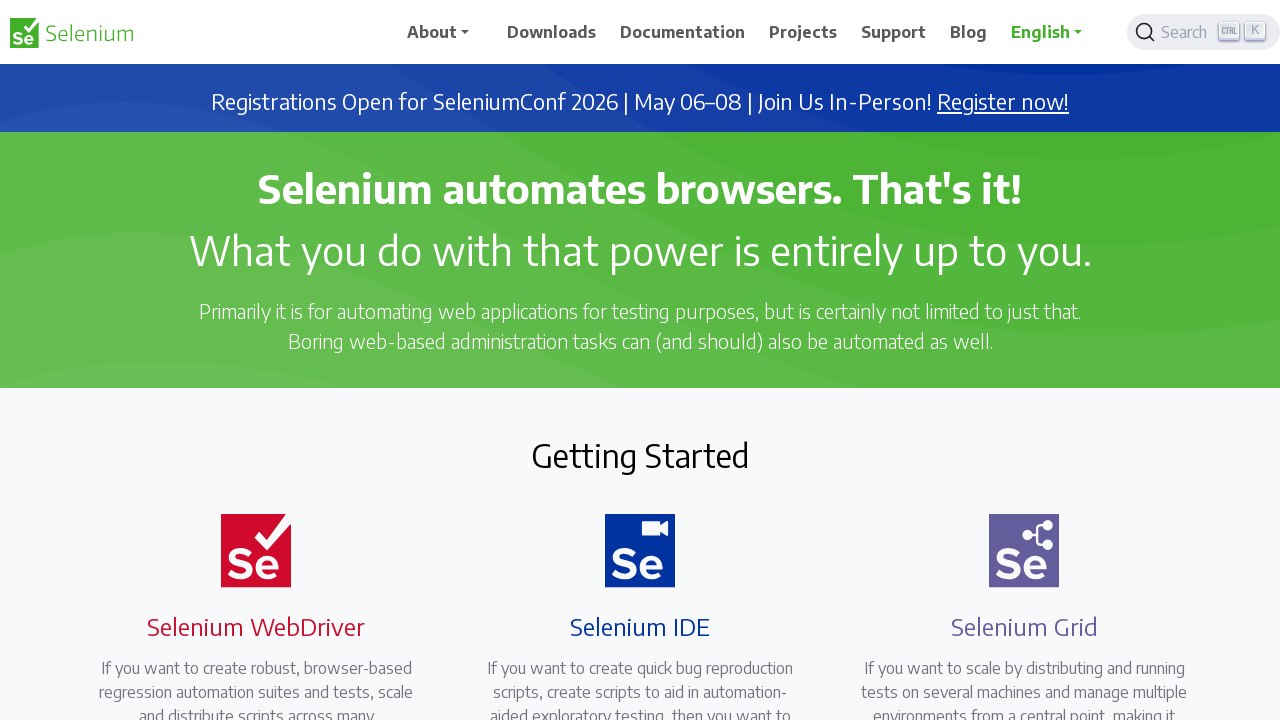

Located Projects navigation link
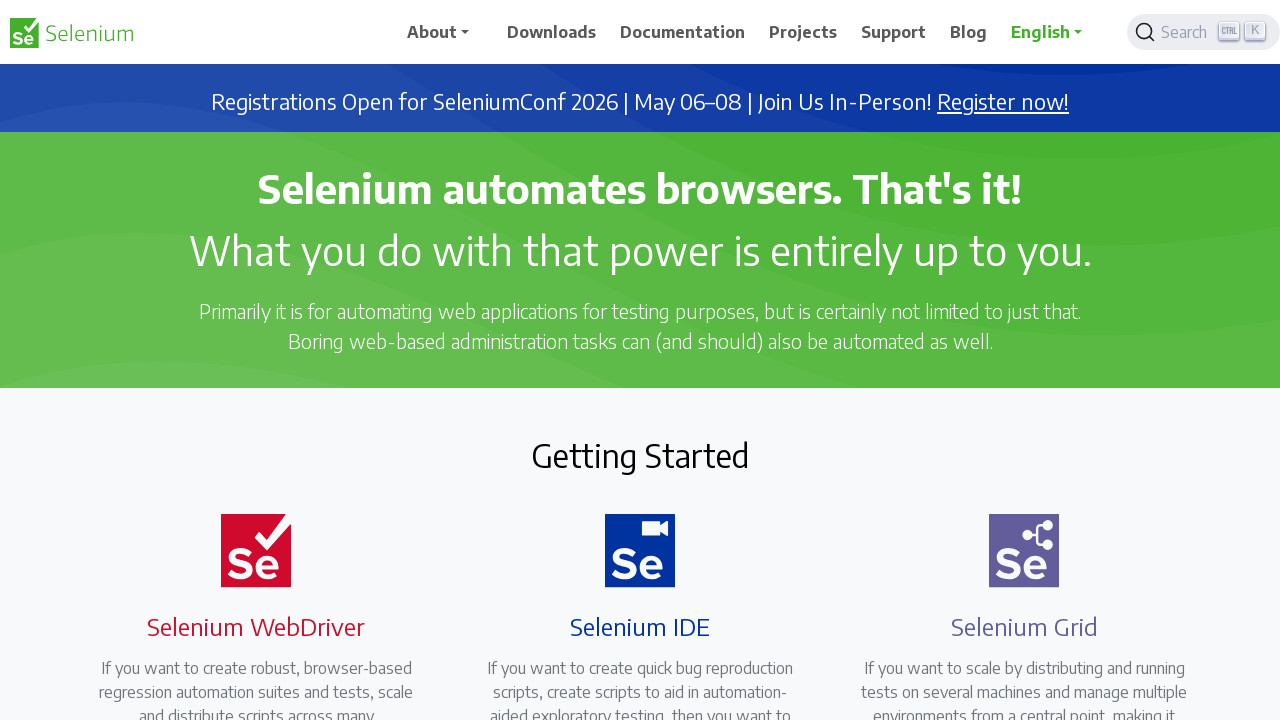

Located Support navigation link
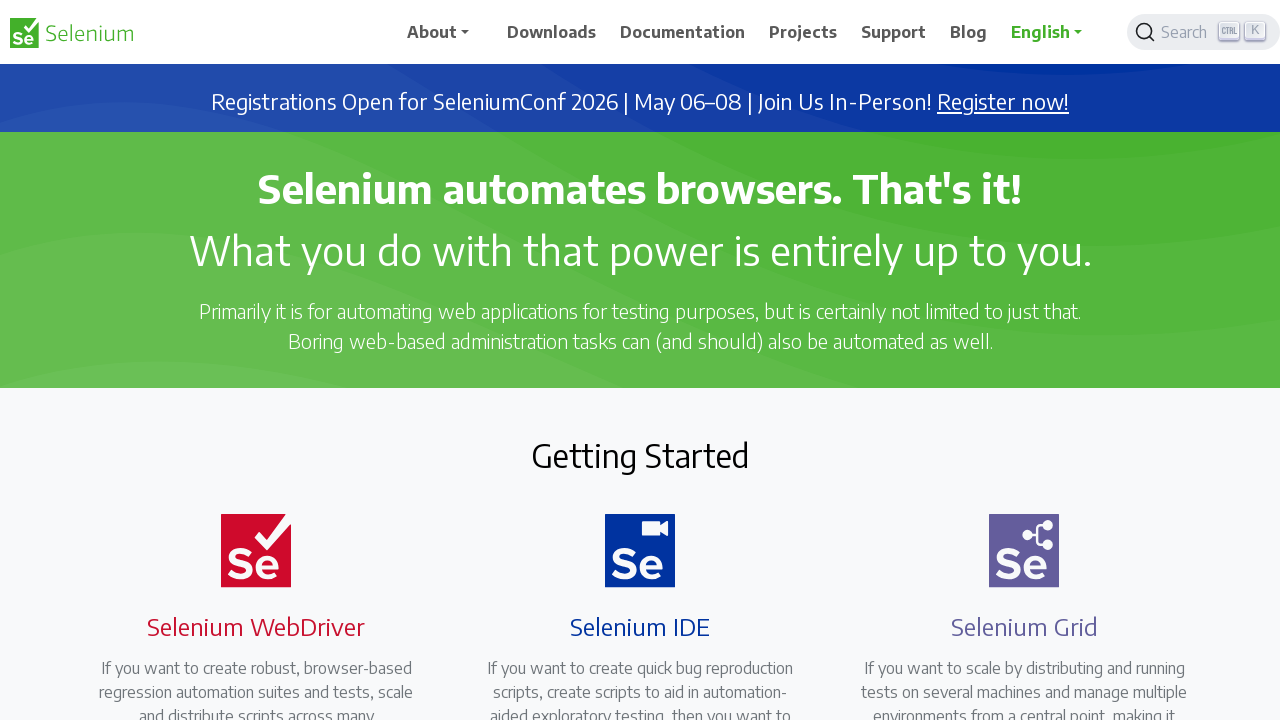

Middle-clicked Downloads link with Control modifier to open in new tab at (552, 32) on xpath=//span[.='Downloads']
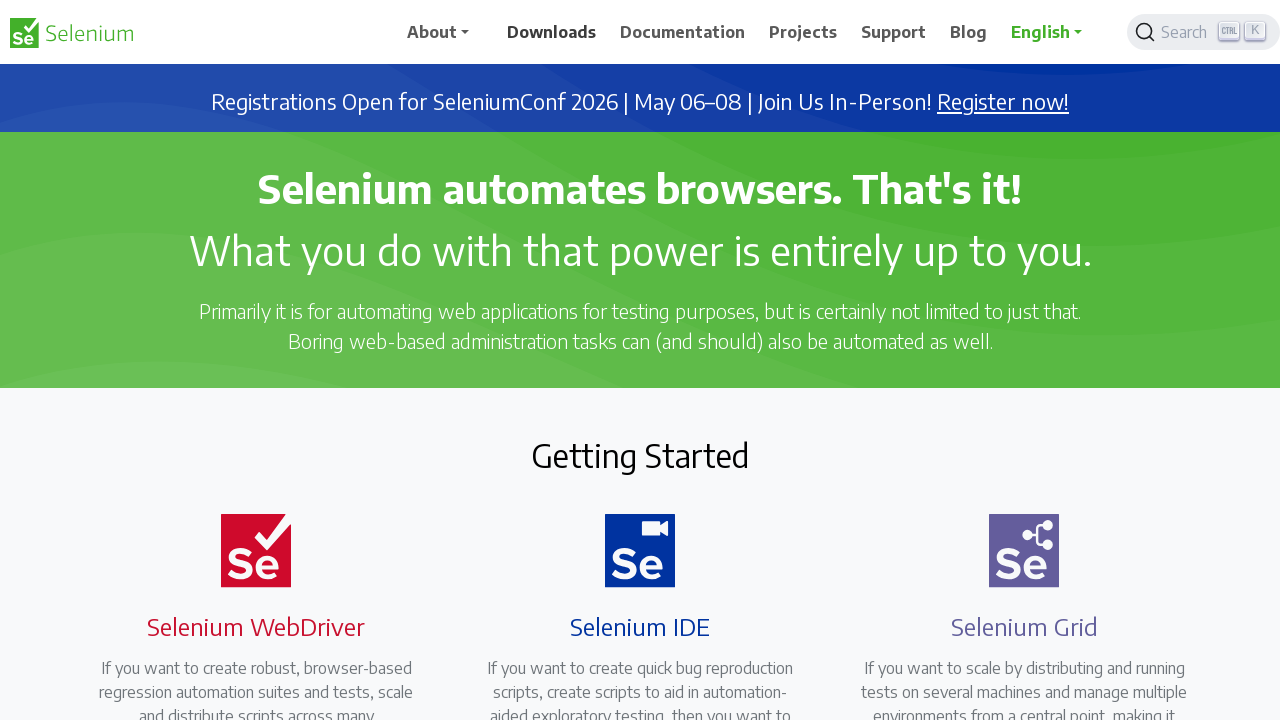

Waited 2 seconds for Downloads tab to load
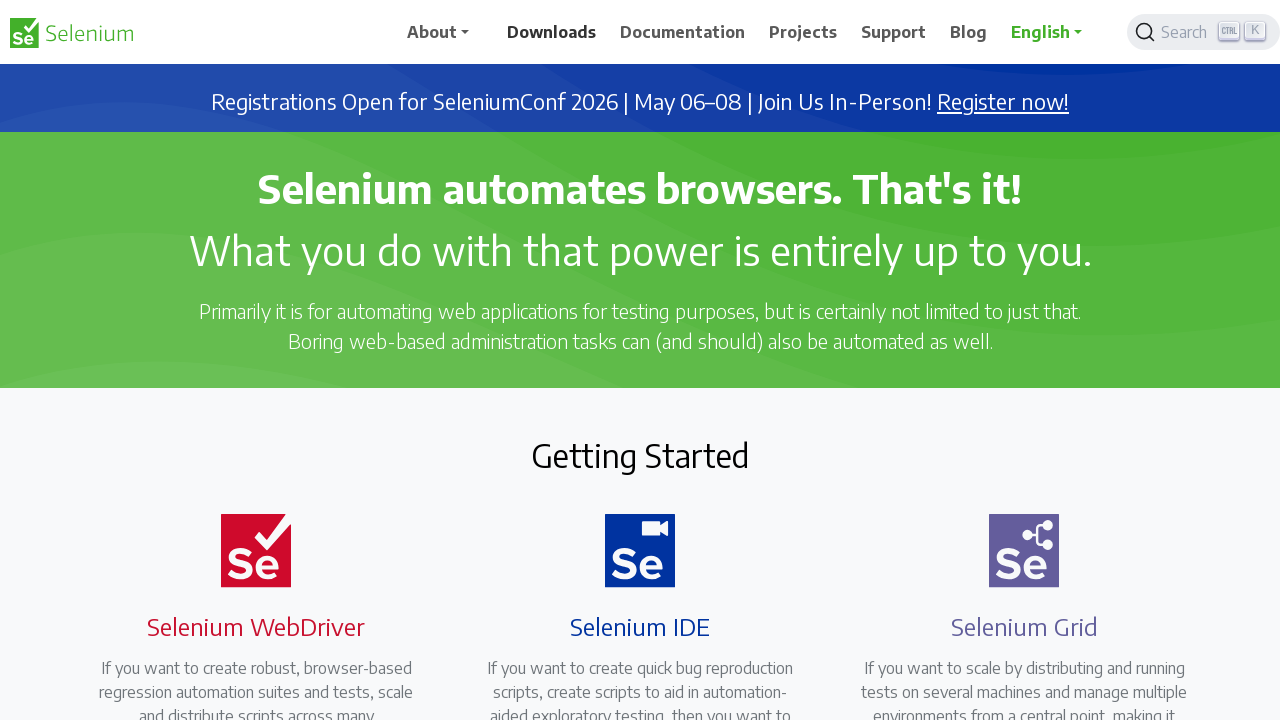

Middle-clicked Documentation link with Control modifier to open in new tab at (683, 32) on xpath=//span[.='Documentation']
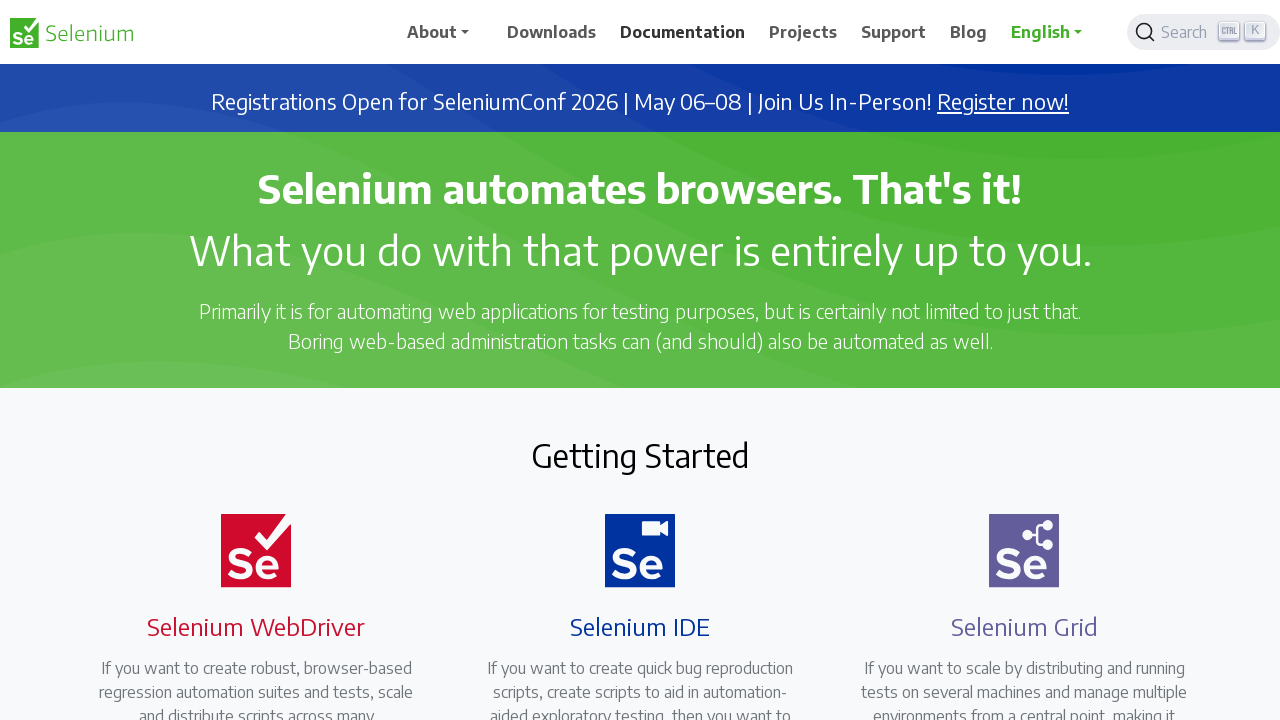

Waited 2 seconds for Documentation tab to load
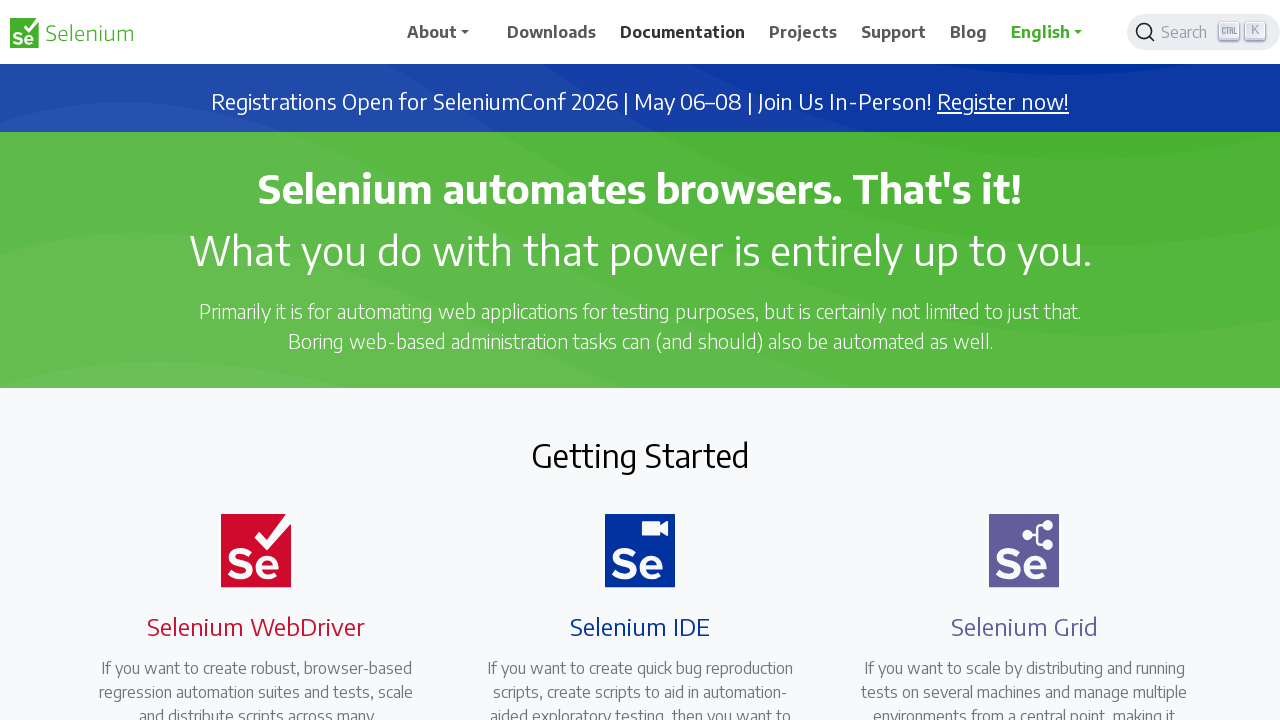

Middle-clicked Projects link with Control modifier to open in new tab at (803, 32) on xpath=//span[.='Projects']
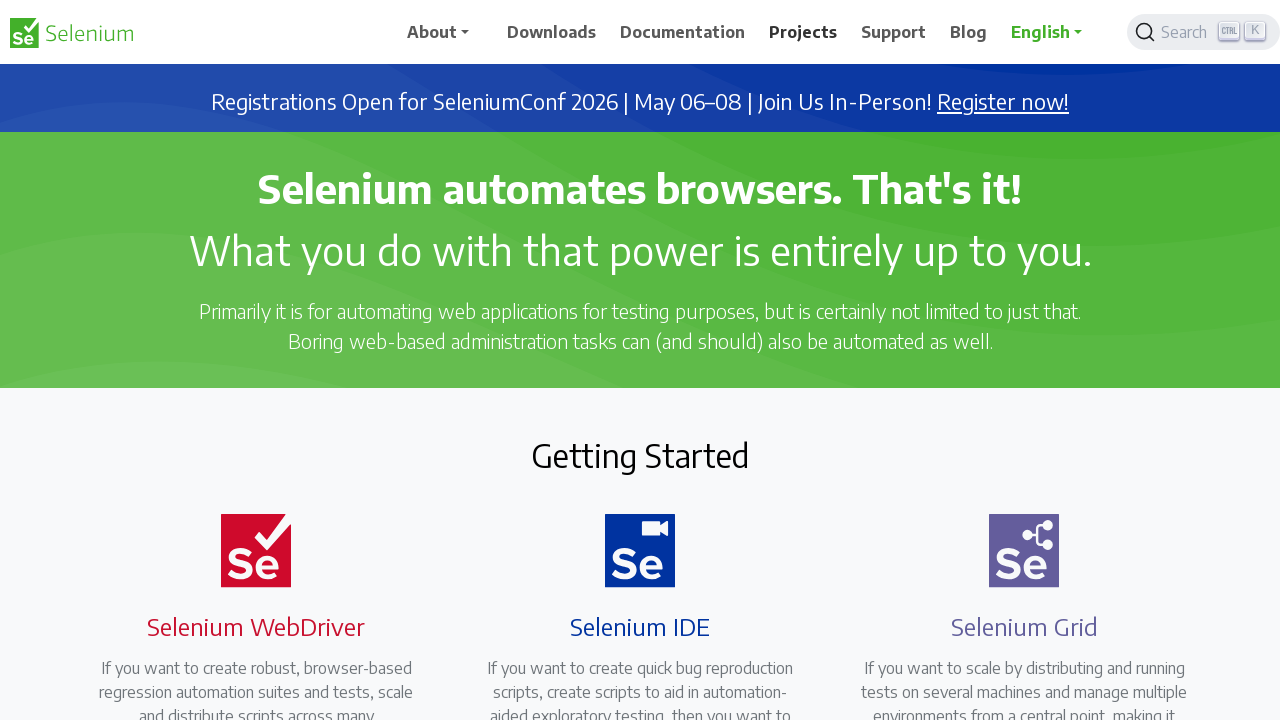

Waited 2 seconds for Projects tab to load
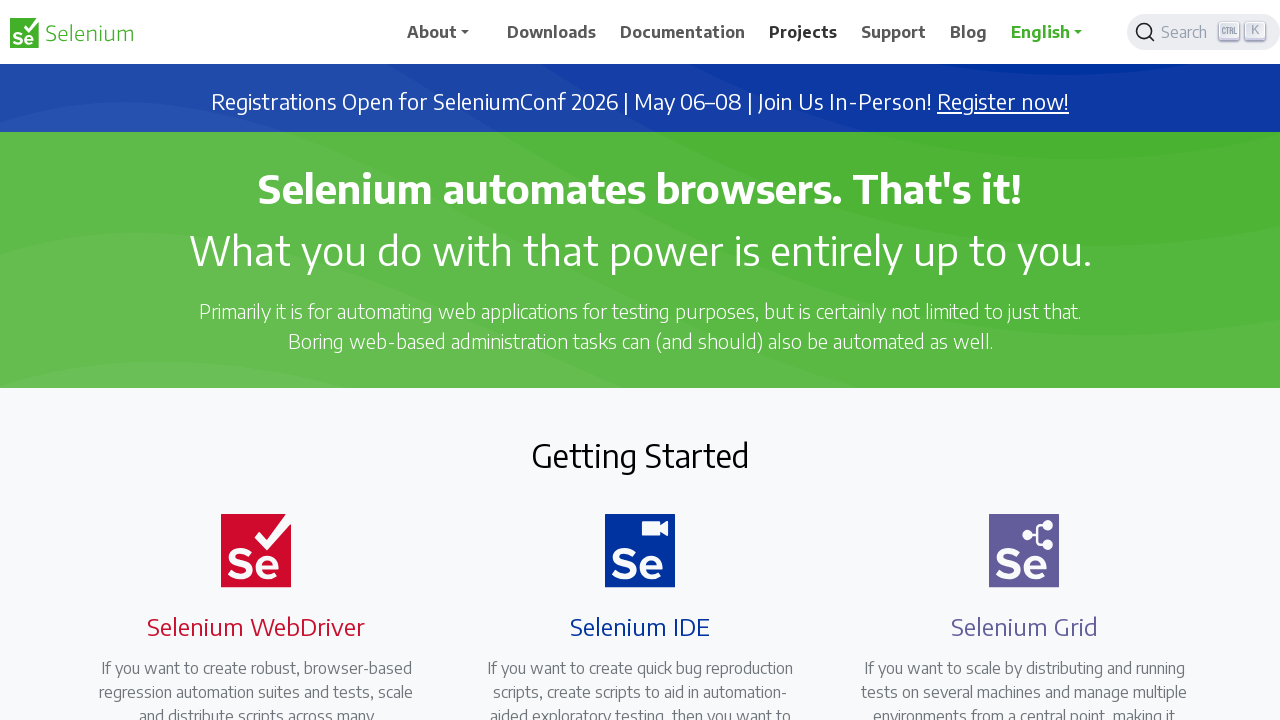

Middle-clicked Support link with Control modifier to open in new tab at (894, 32) on xpath=//span[.='Support']
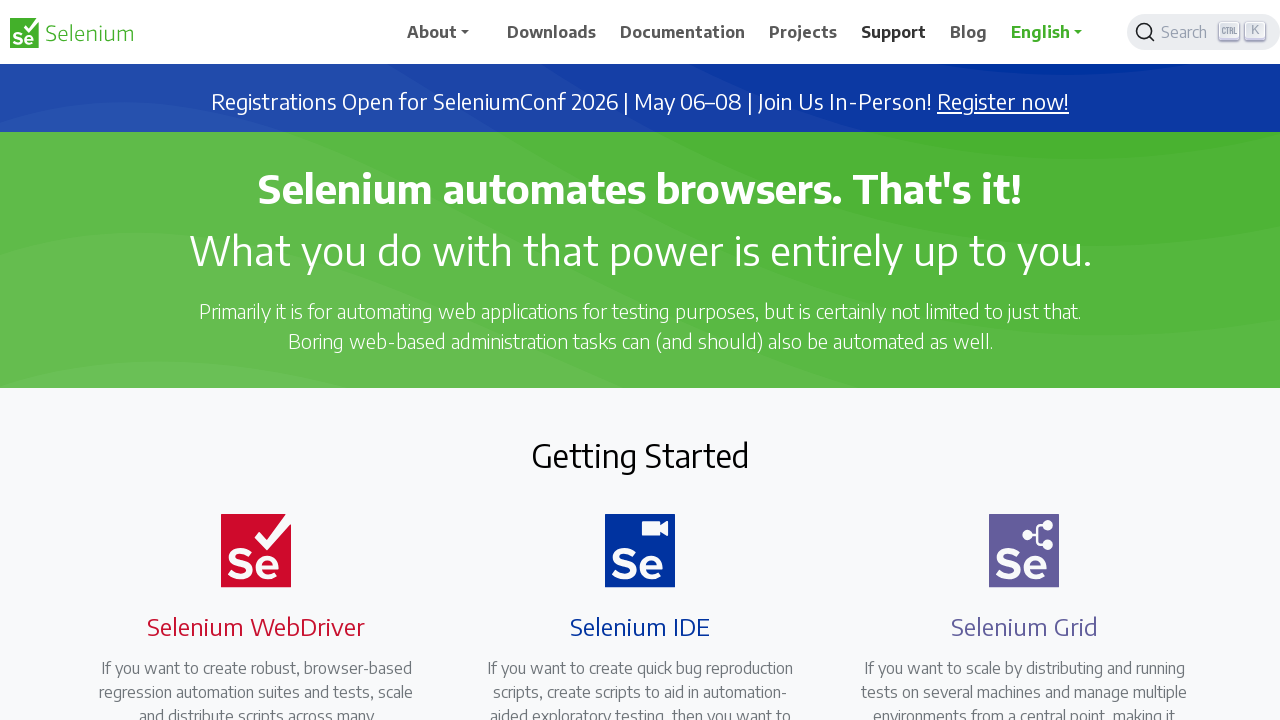

Waited 2 seconds for Support tab to load
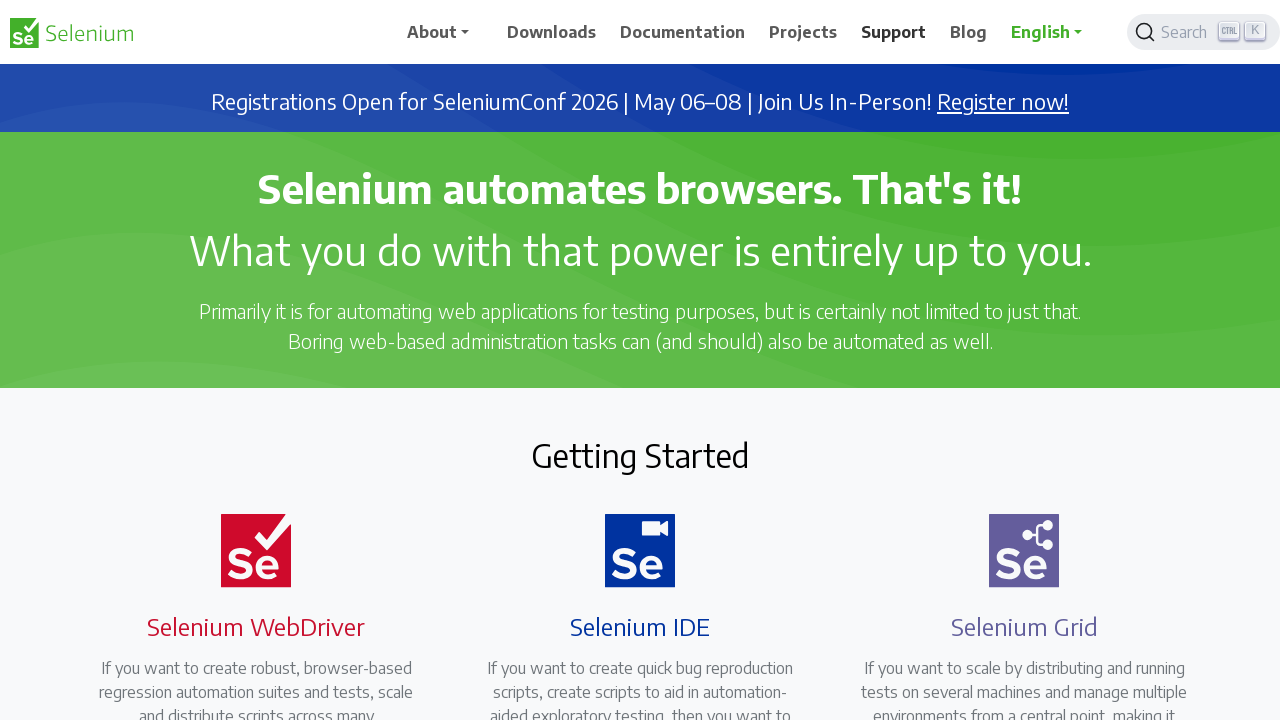

Retrieved all open tabs/pages (5 total)
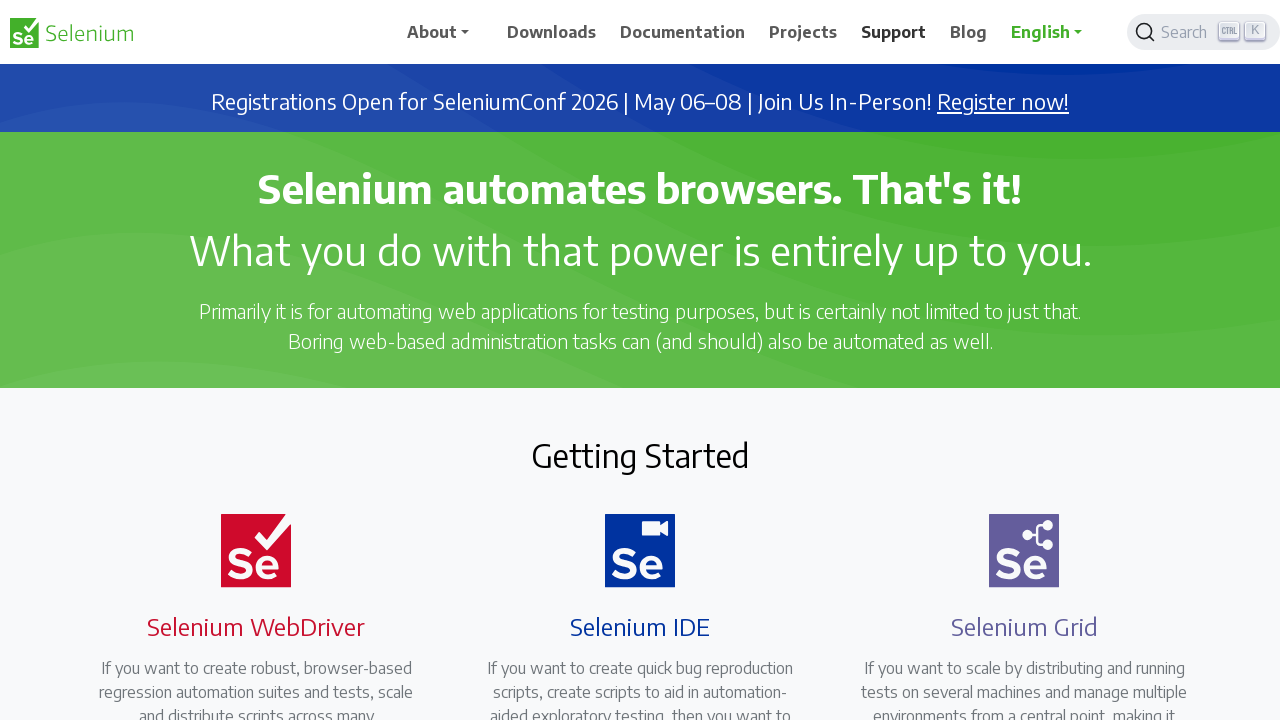

Switched to tab 1 of 5
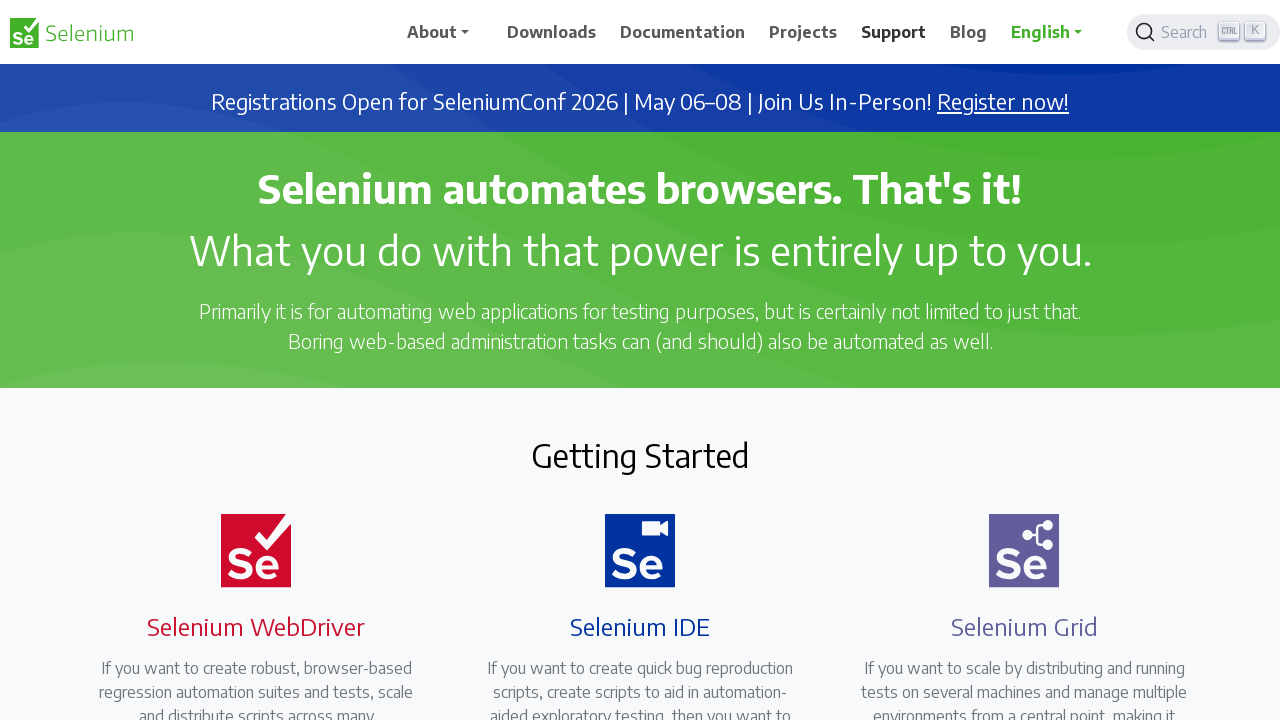

Waited 2 seconds to view tab 1
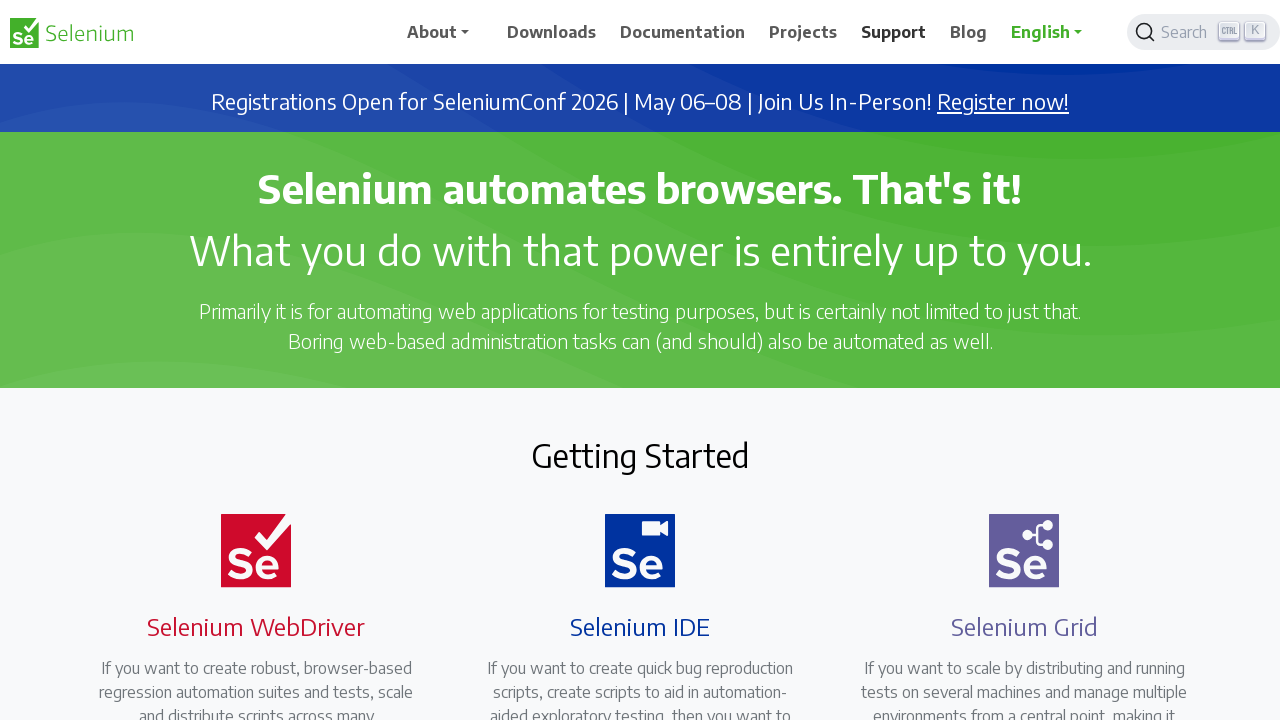

Switched to tab 2 of 5
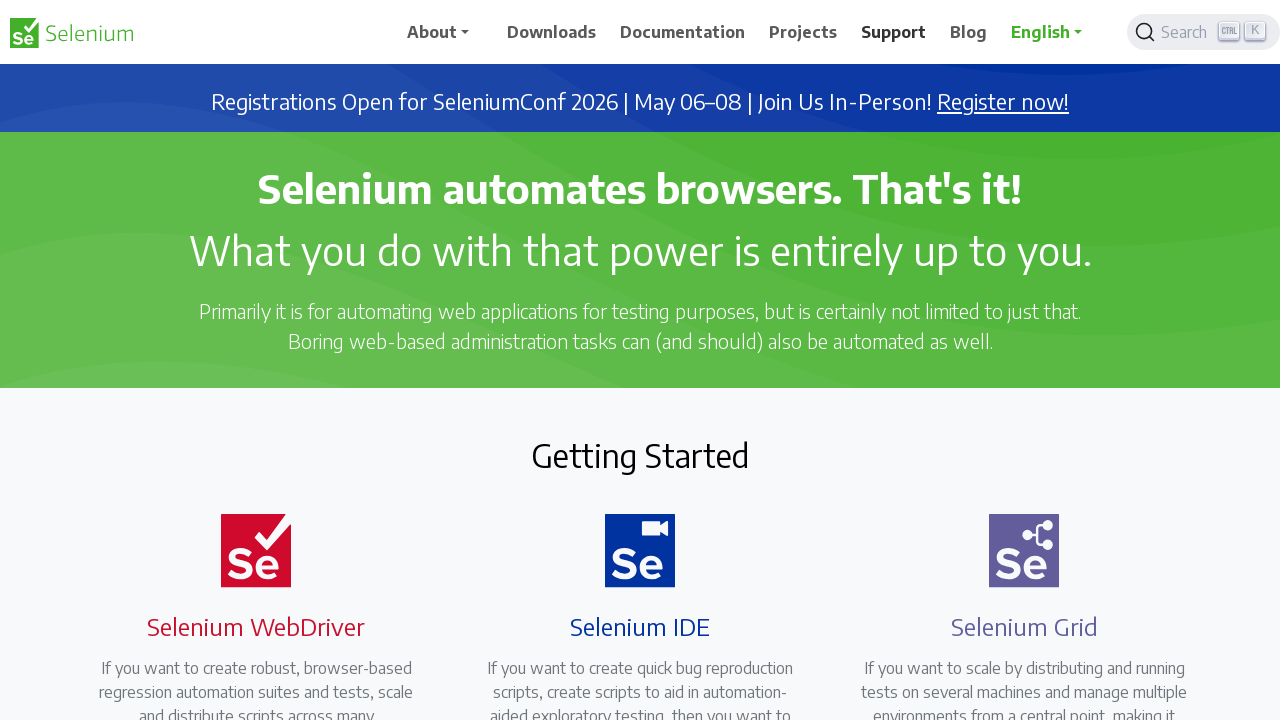

Waited 2 seconds to view tab 2
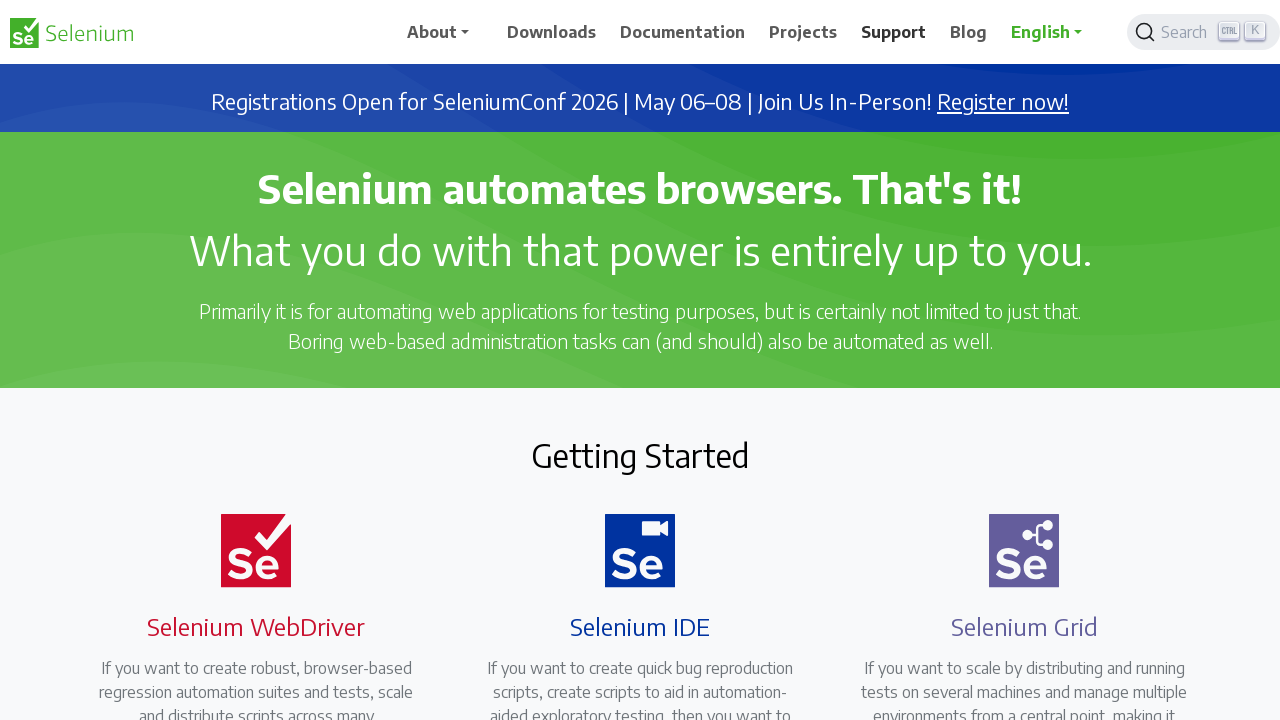

Switched to tab 3 of 5
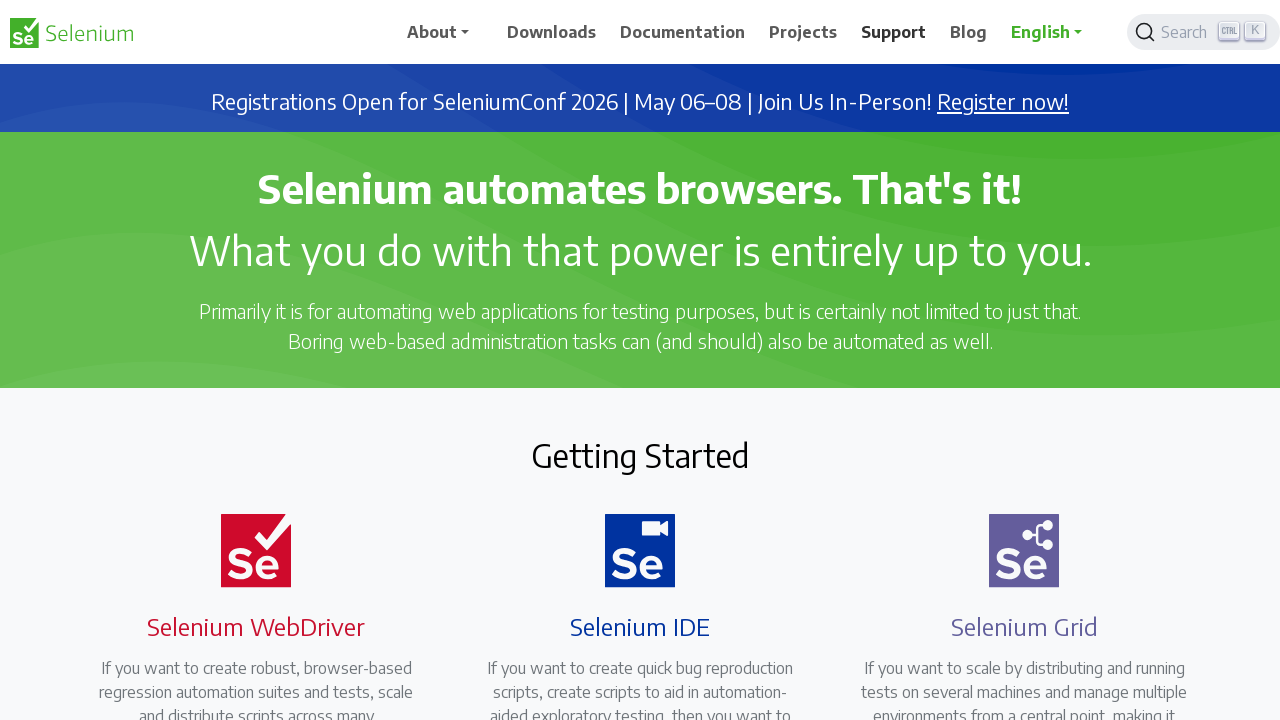

Waited 2 seconds to view tab 3
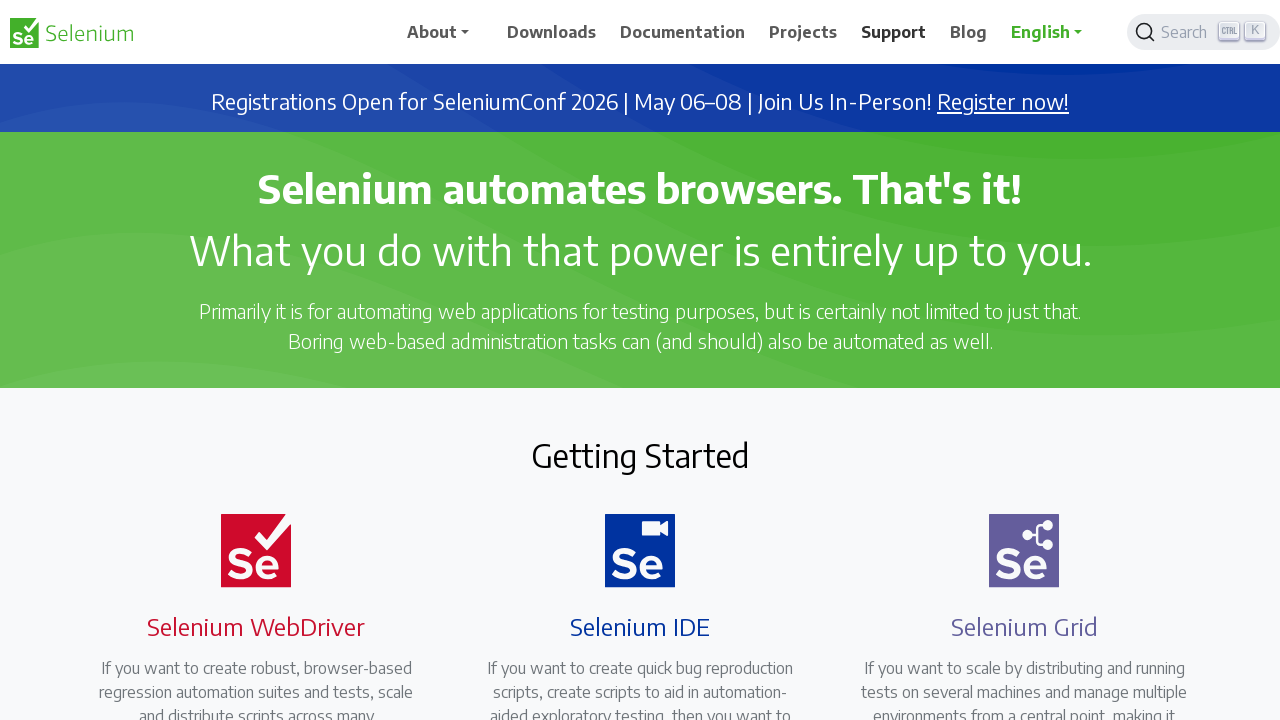

Switched to tab 4 of 5
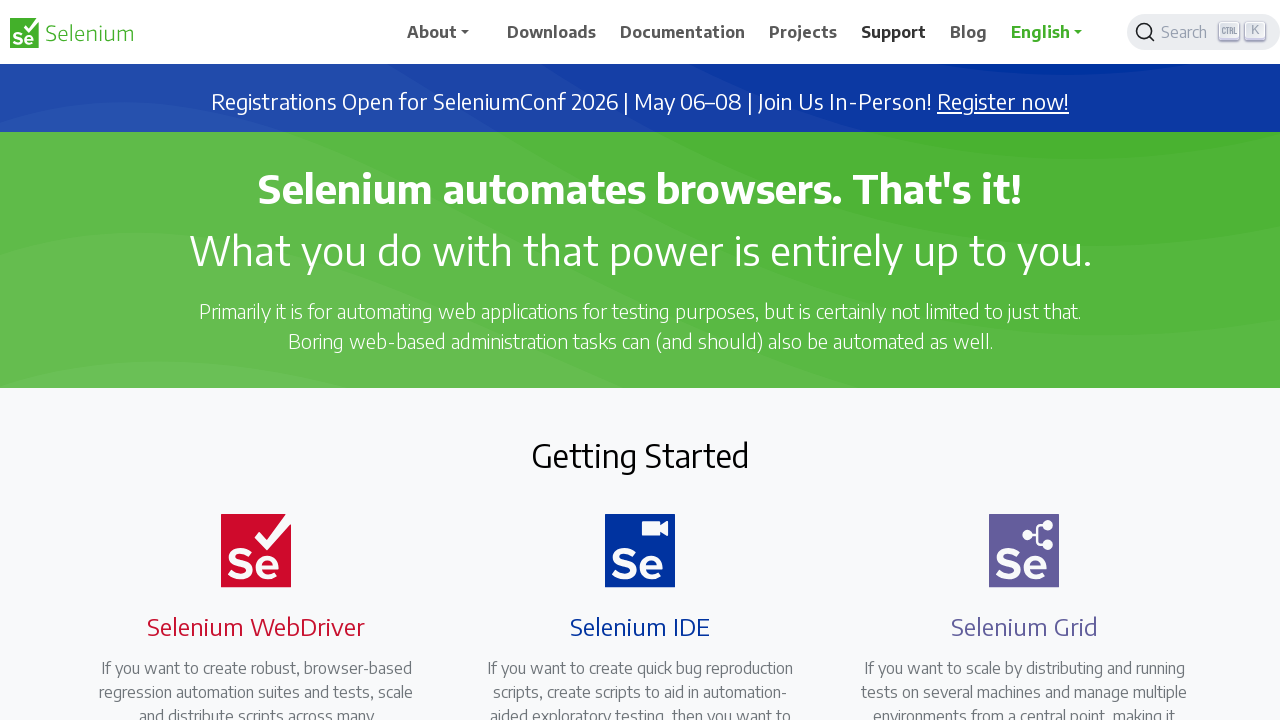

Waited 2 seconds to view tab 4
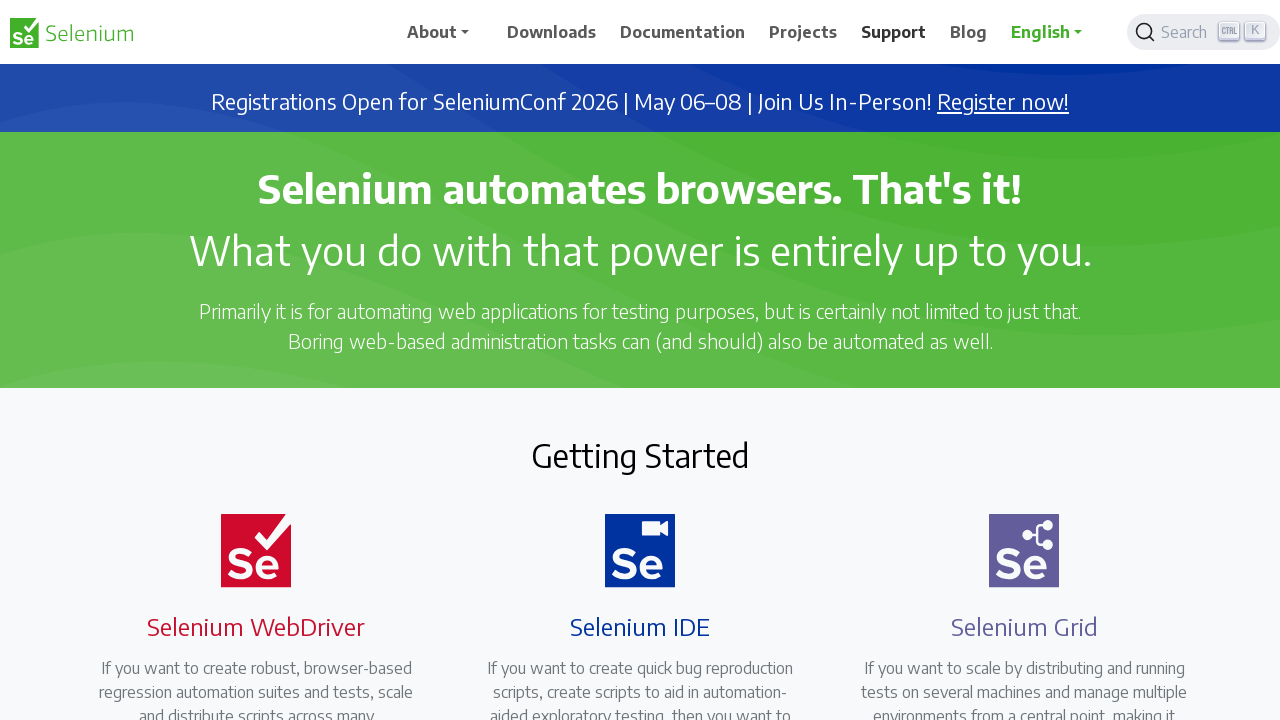

Switched to tab 5 of 5
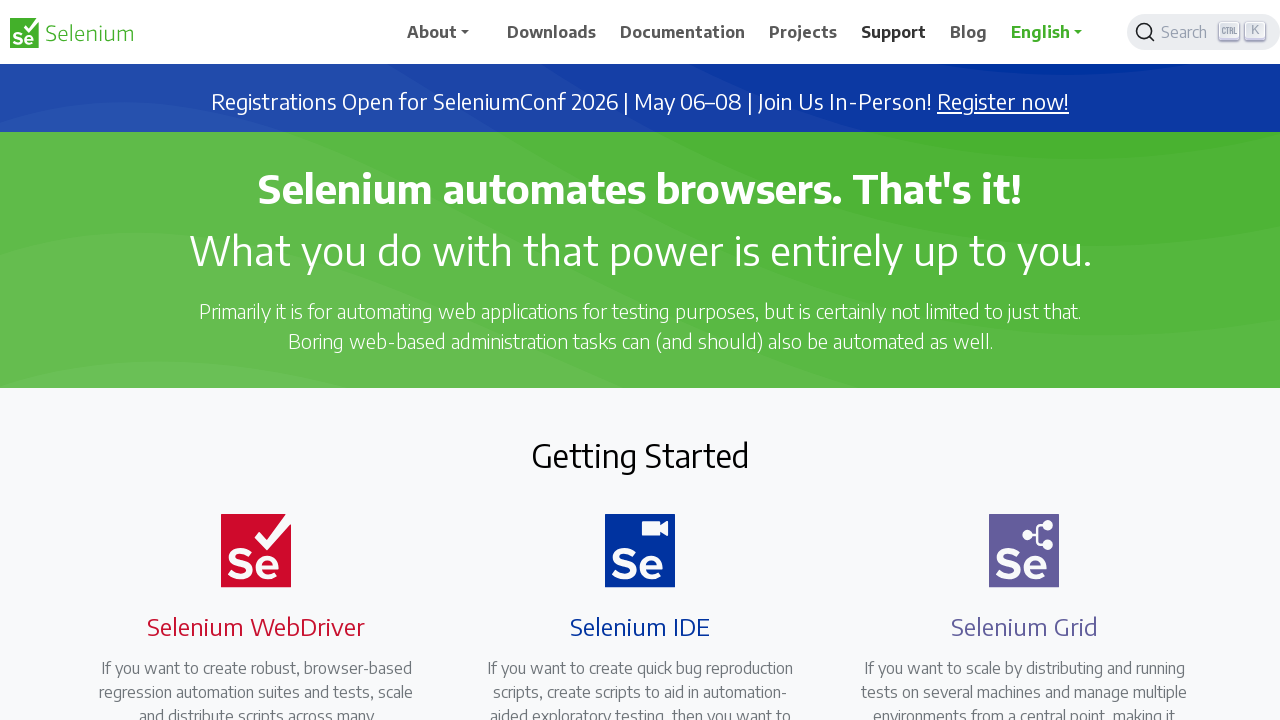

Waited 2 seconds to view tab 5
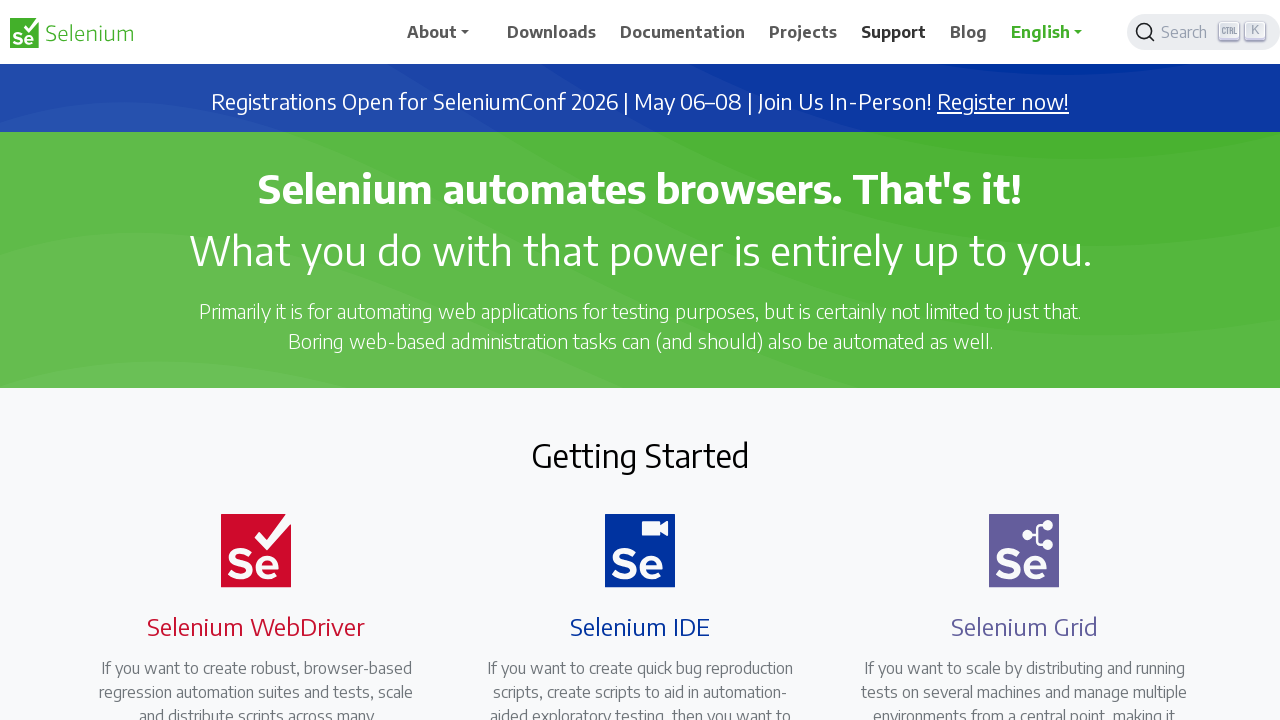

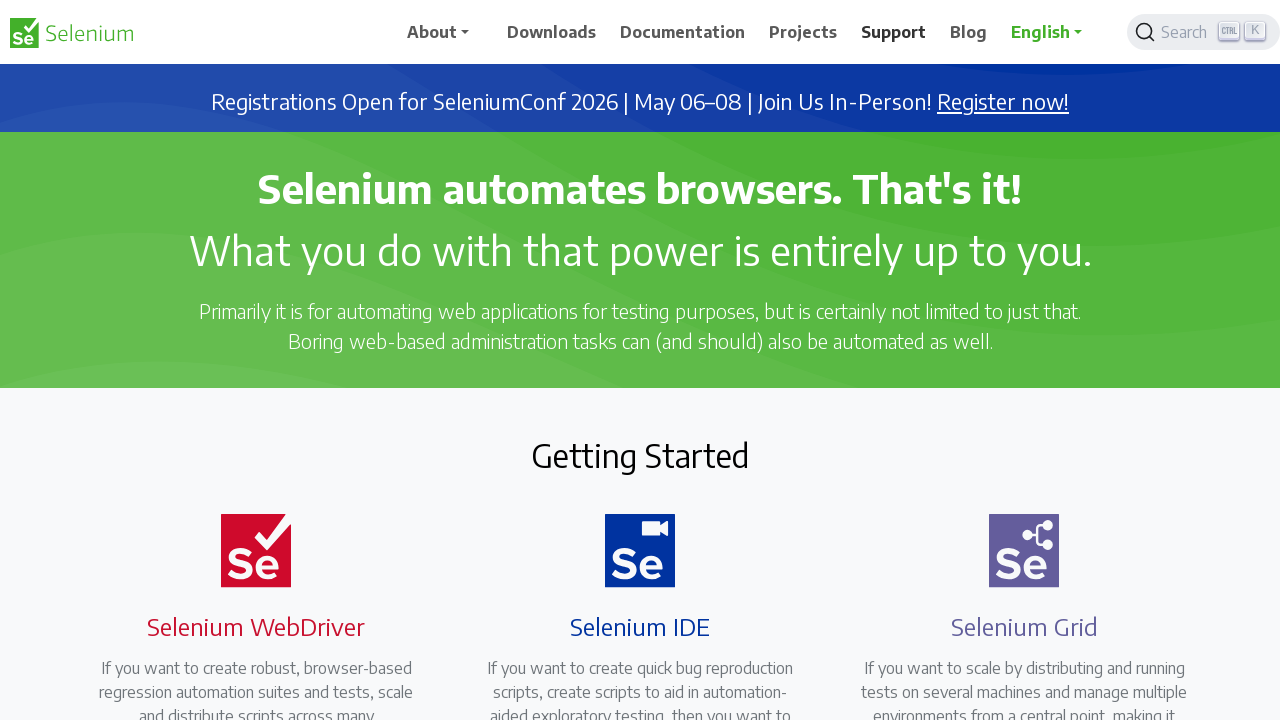